Tests button functionality in an iframe by clicking on "One", "Two", and "Four" (link) buttons in the IFRAME BUTTONS panel, then verifies that the button elements still exist on the page.

Starting URL: https://wejump-automation-test.github.io/qa-test/

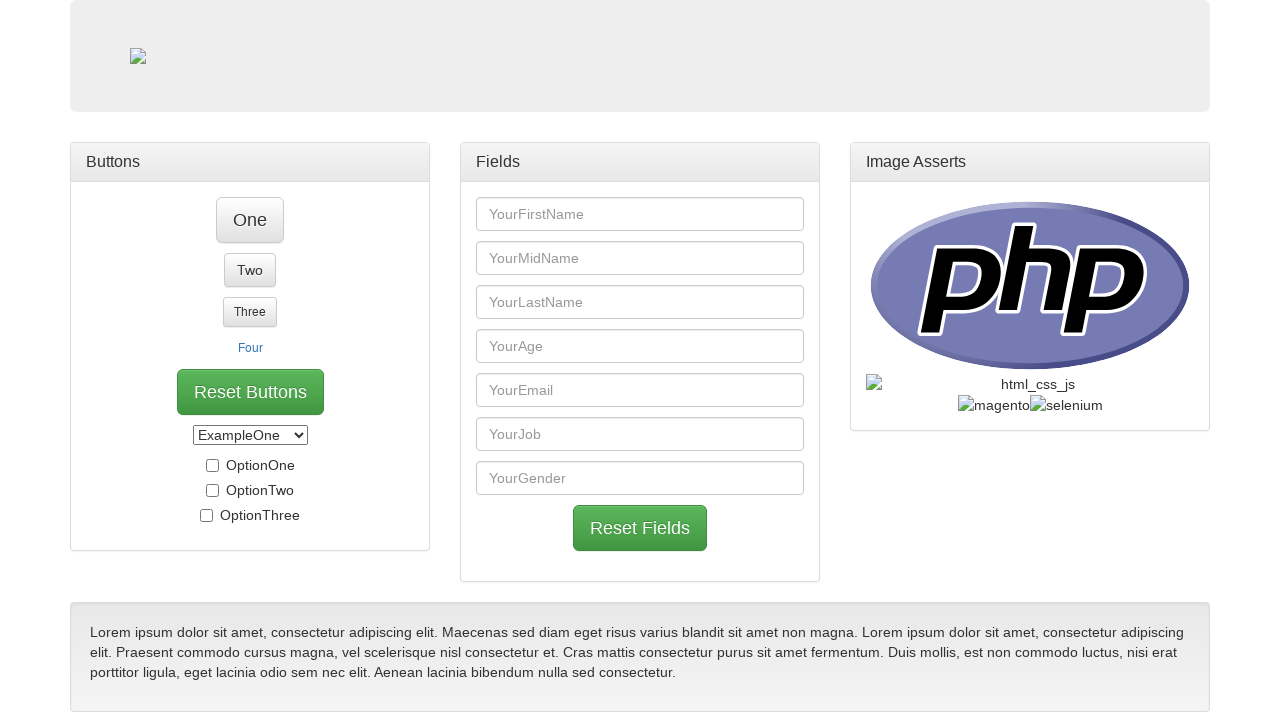

Set viewport size to 917x774
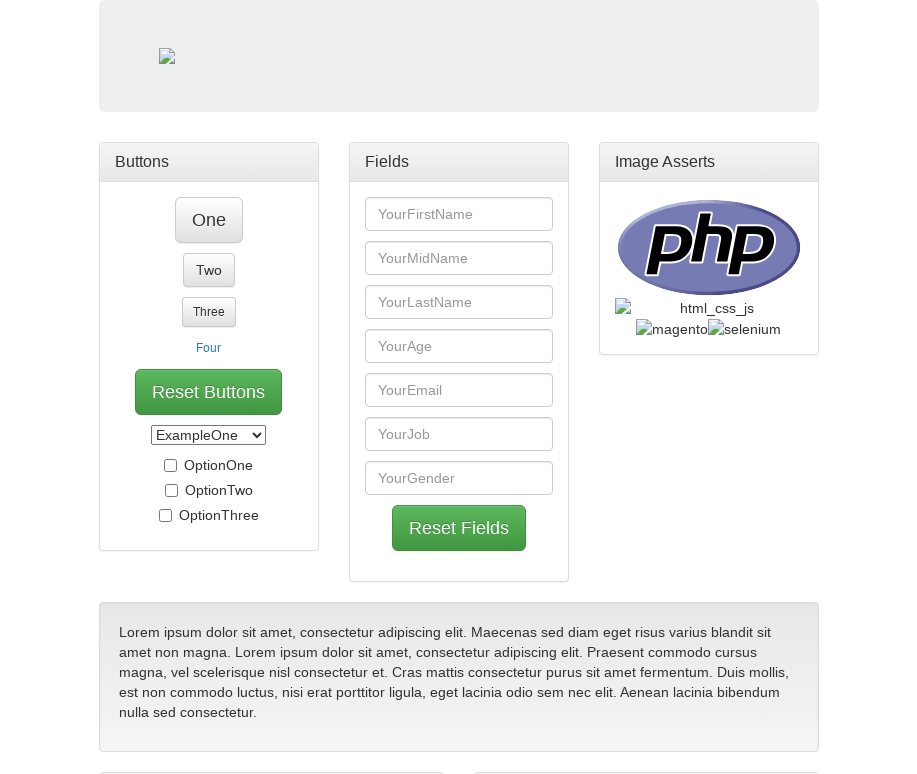

Located the first iframe on the page
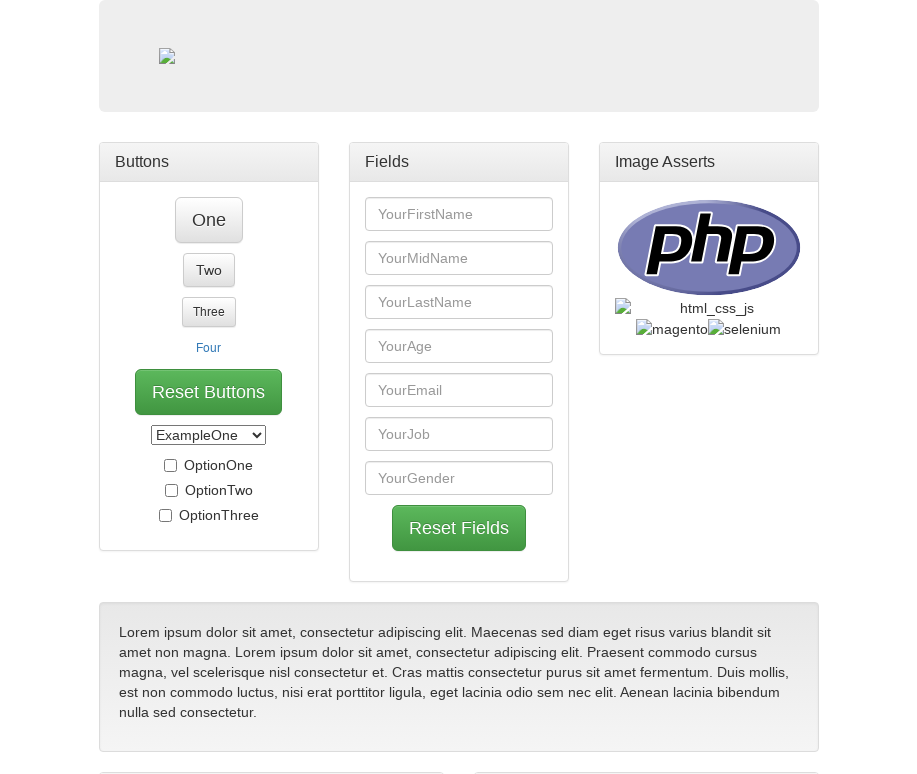

Clicked the 'One' button in the IFRAME BUTTONS panel at (271, 606) on iframe >> nth=0 >> internal:control=enter-frame >> #btn_one
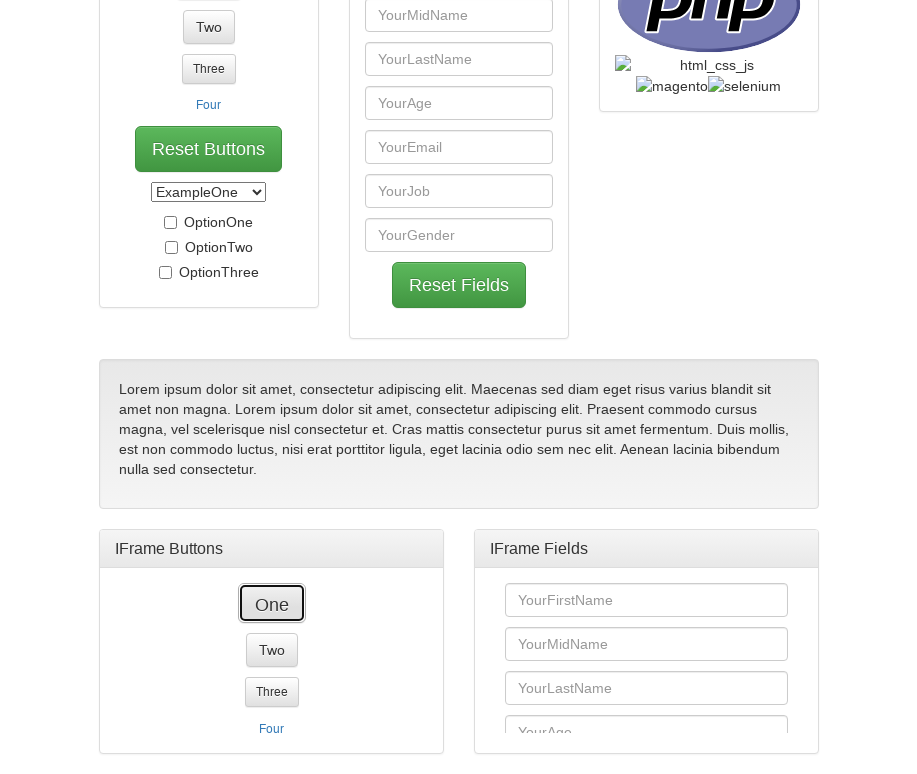

Clicked the 'Two' button in the IFRAME BUTTONS panel at (271, 630) on iframe >> nth=0 >> internal:control=enter-frame >> #btn_two
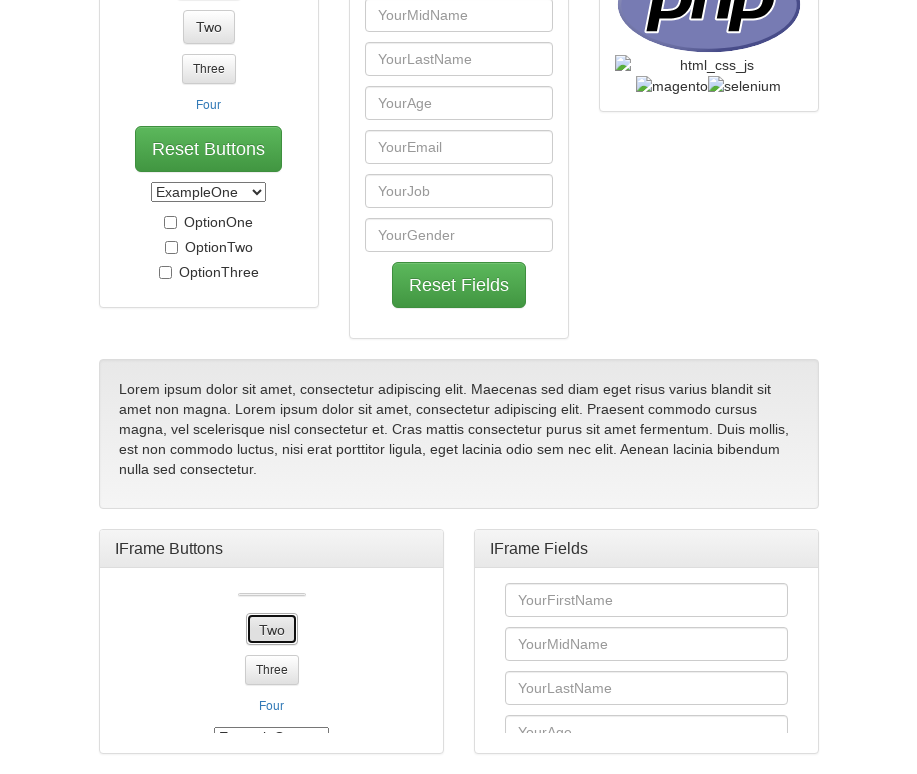

Clicked the 'Four' (link) button in the IFRAME BUTTONS panel at (271, 674) on iframe >> nth=0 >> internal:control=enter-frame >> #btn_link
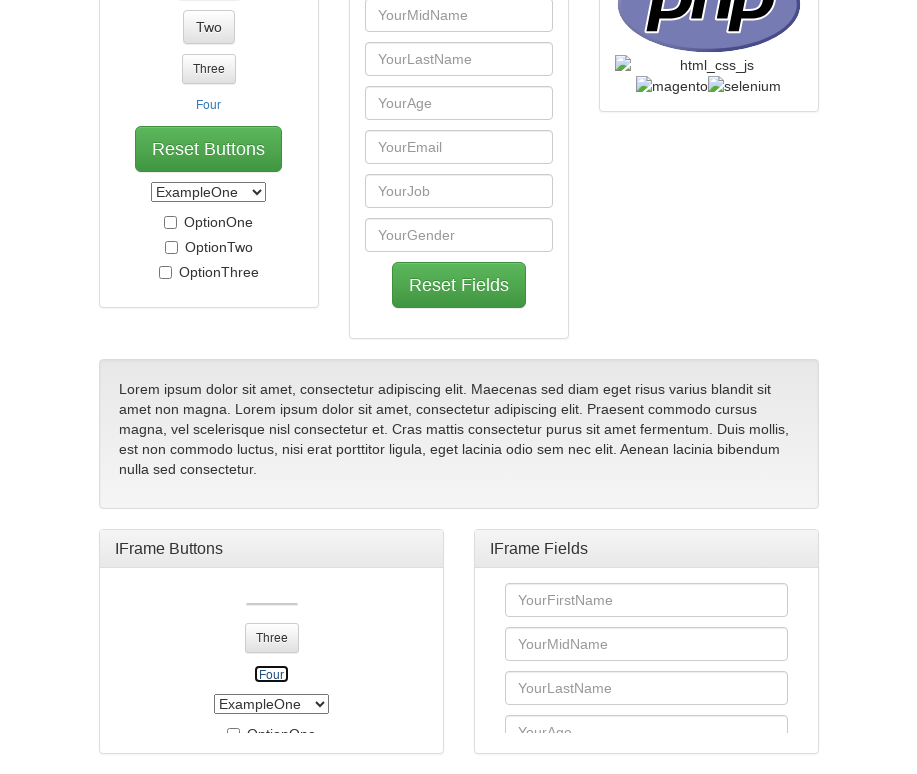

Verified that 'One' button element still exists
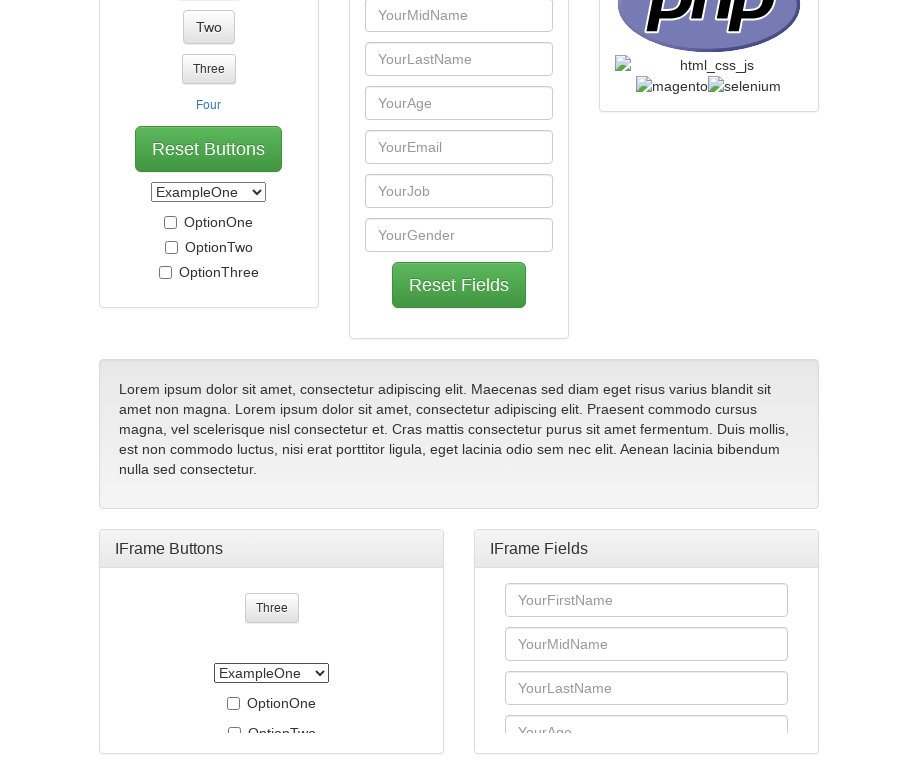

Verified that 'Two' button element still exists
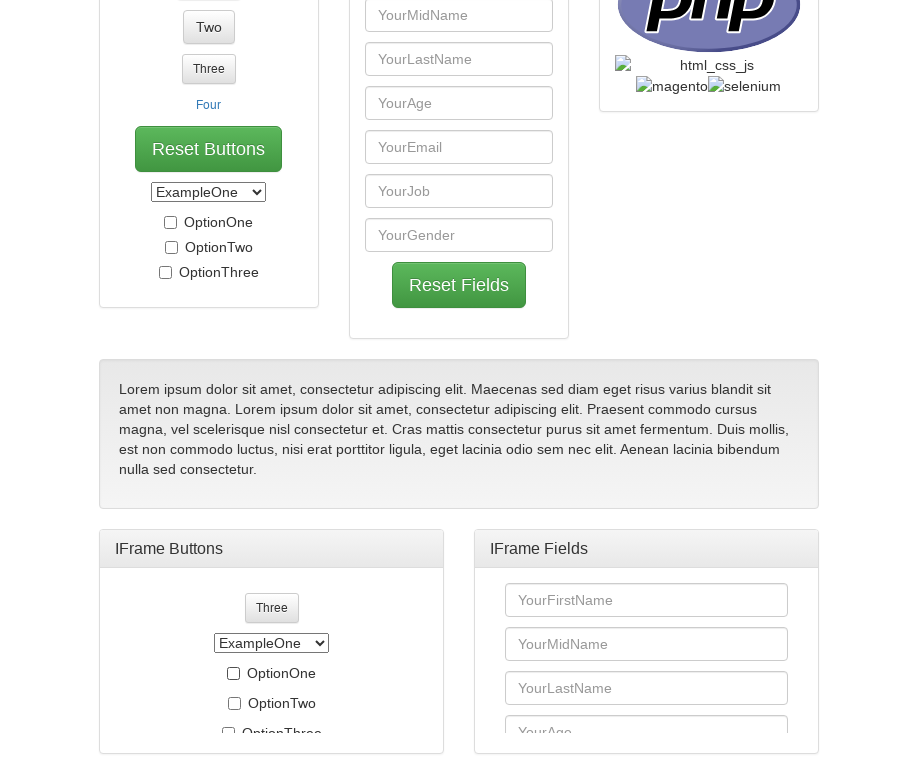

Verified that 'Four' (link) button element still exists
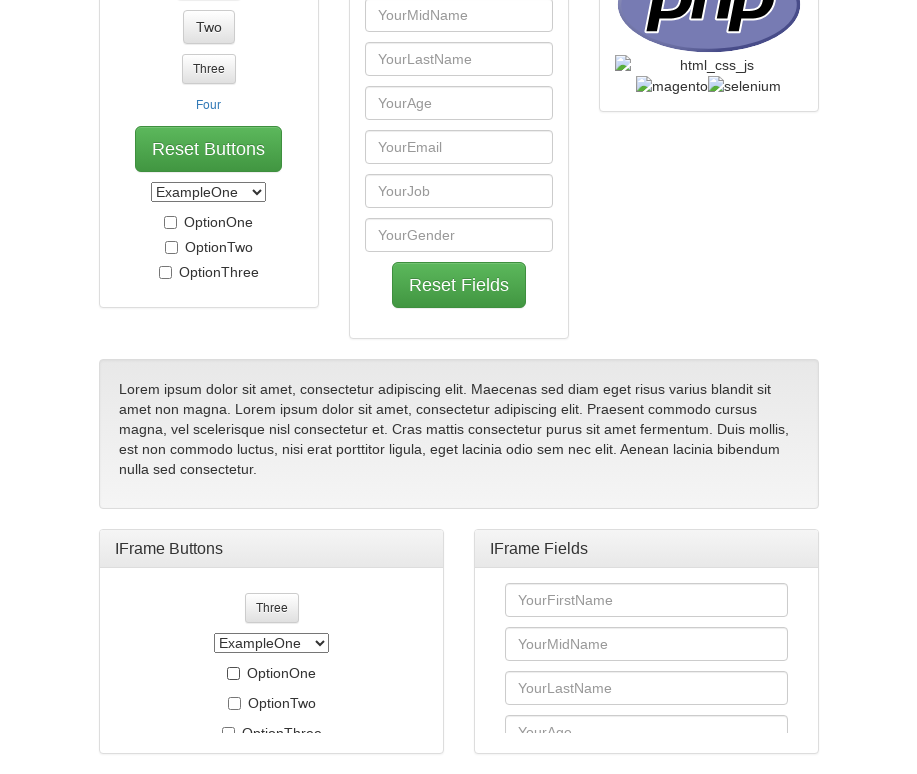

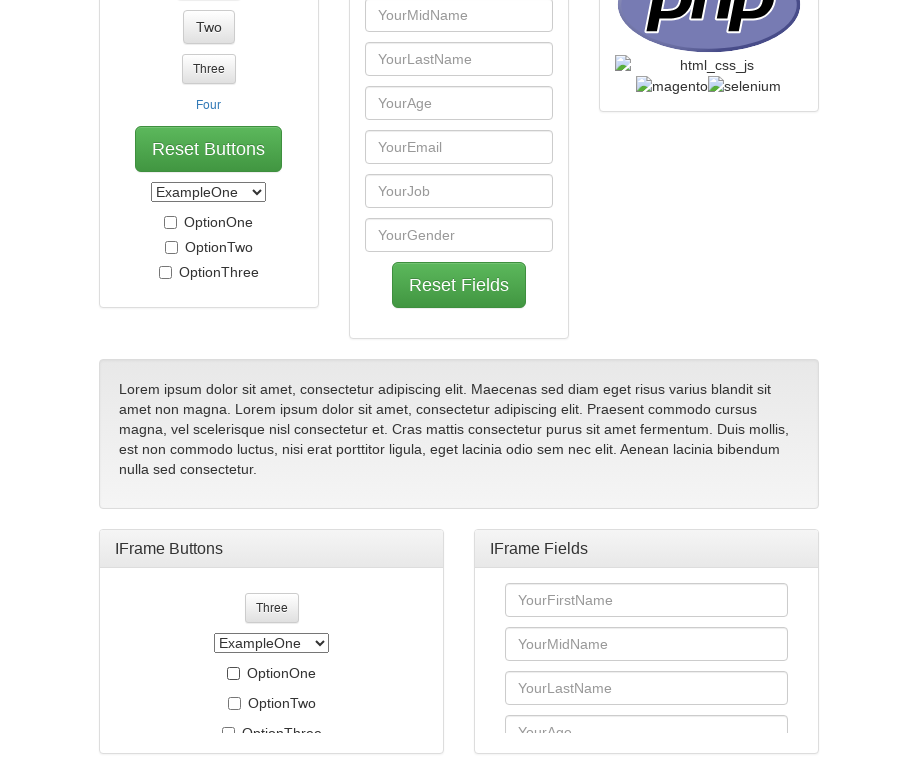